Tests that entered text is trimmed when saving an edited todo item

Starting URL: https://demo.playwright.dev/todomvc

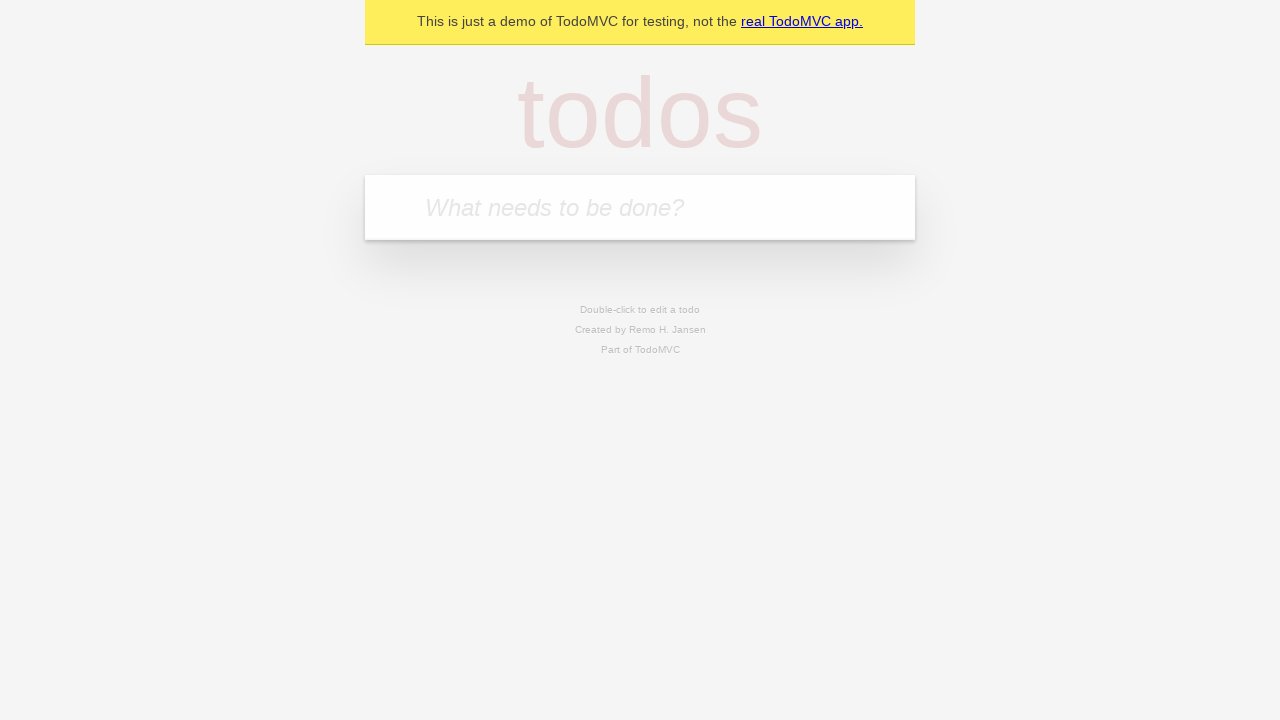

Filled todo input with 'buy some cheese' on internal:attr=[placeholder="What needs to be done?"i]
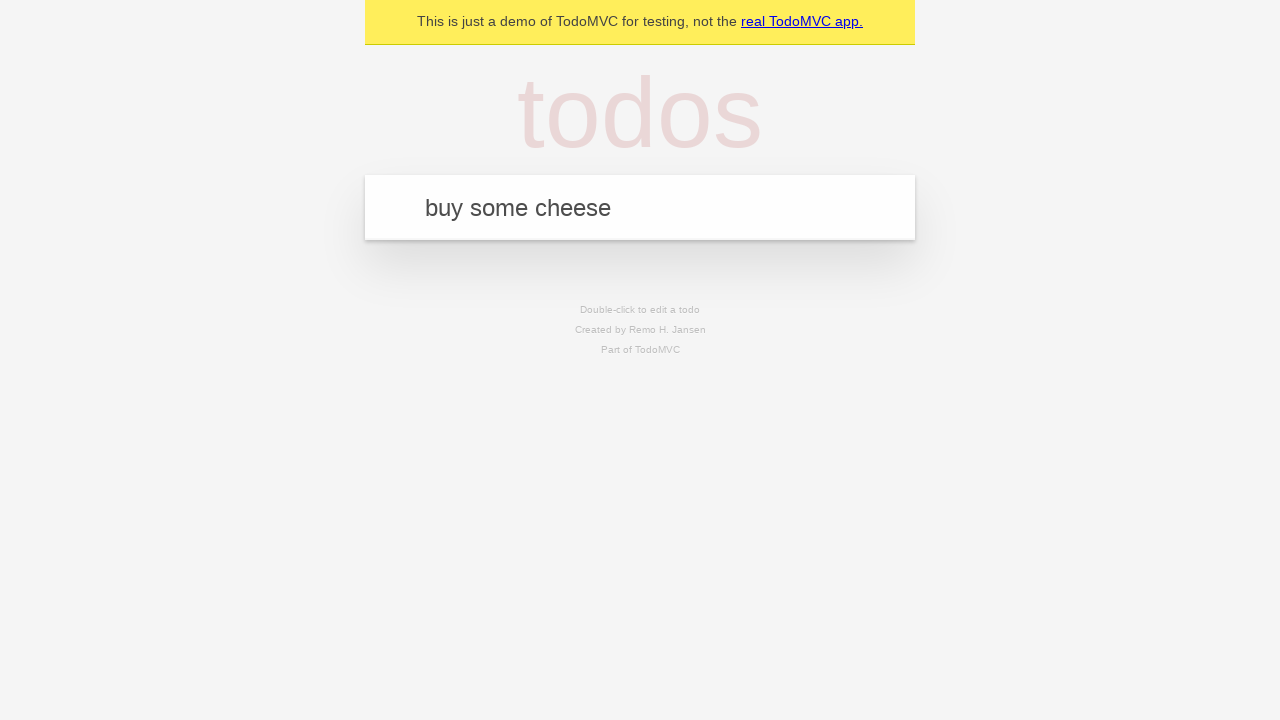

Pressed Enter to add first todo on internal:attr=[placeholder="What needs to be done?"i]
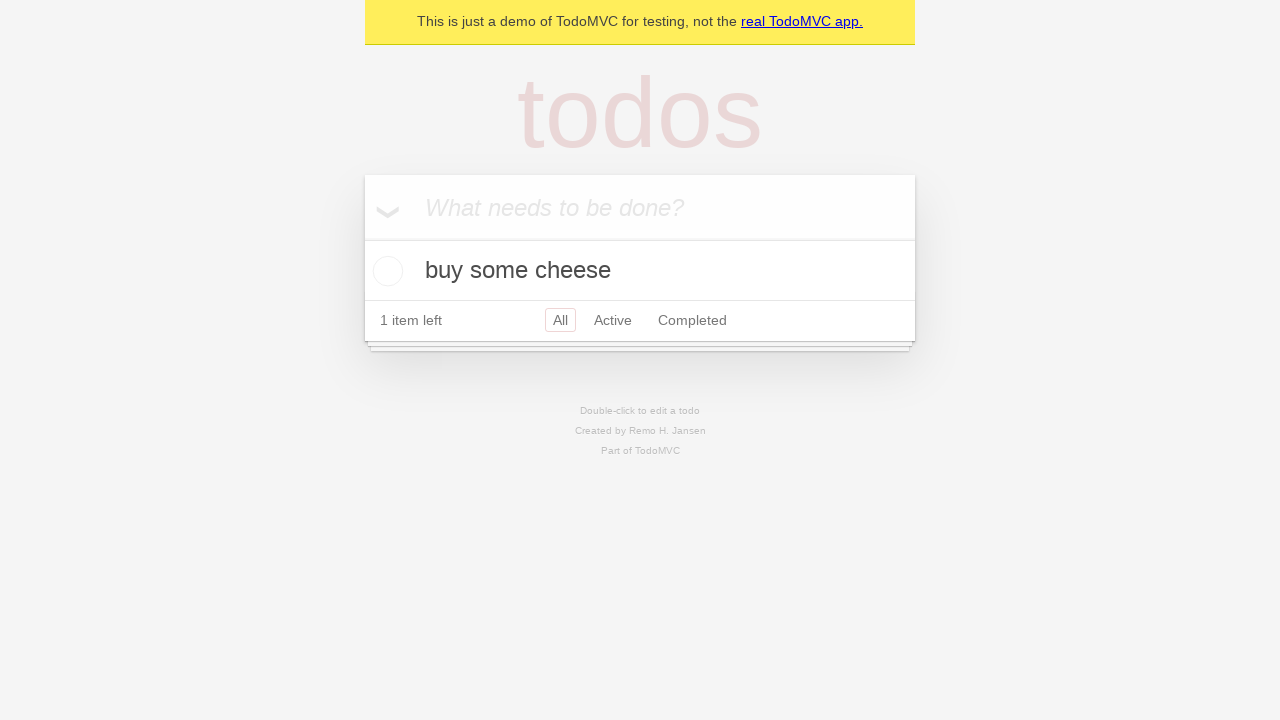

Filled todo input with 'feed the cat' on internal:attr=[placeholder="What needs to be done?"i]
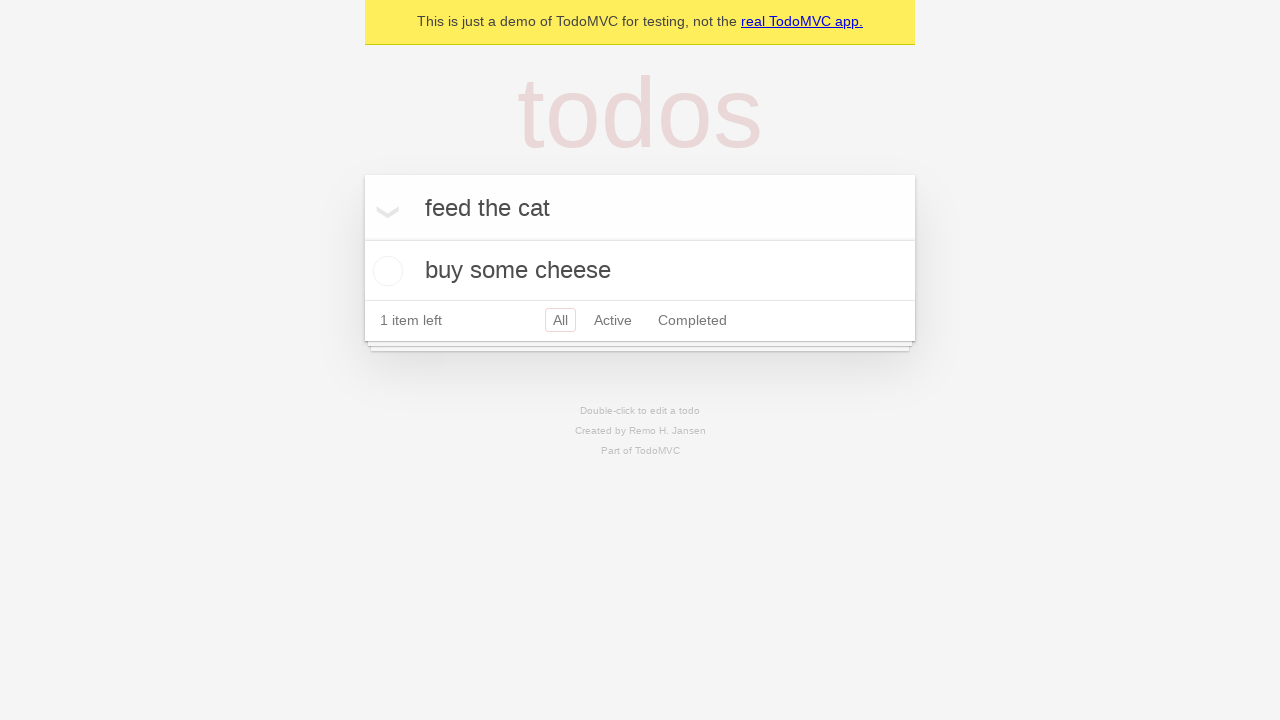

Pressed Enter to add second todo on internal:attr=[placeholder="What needs to be done?"i]
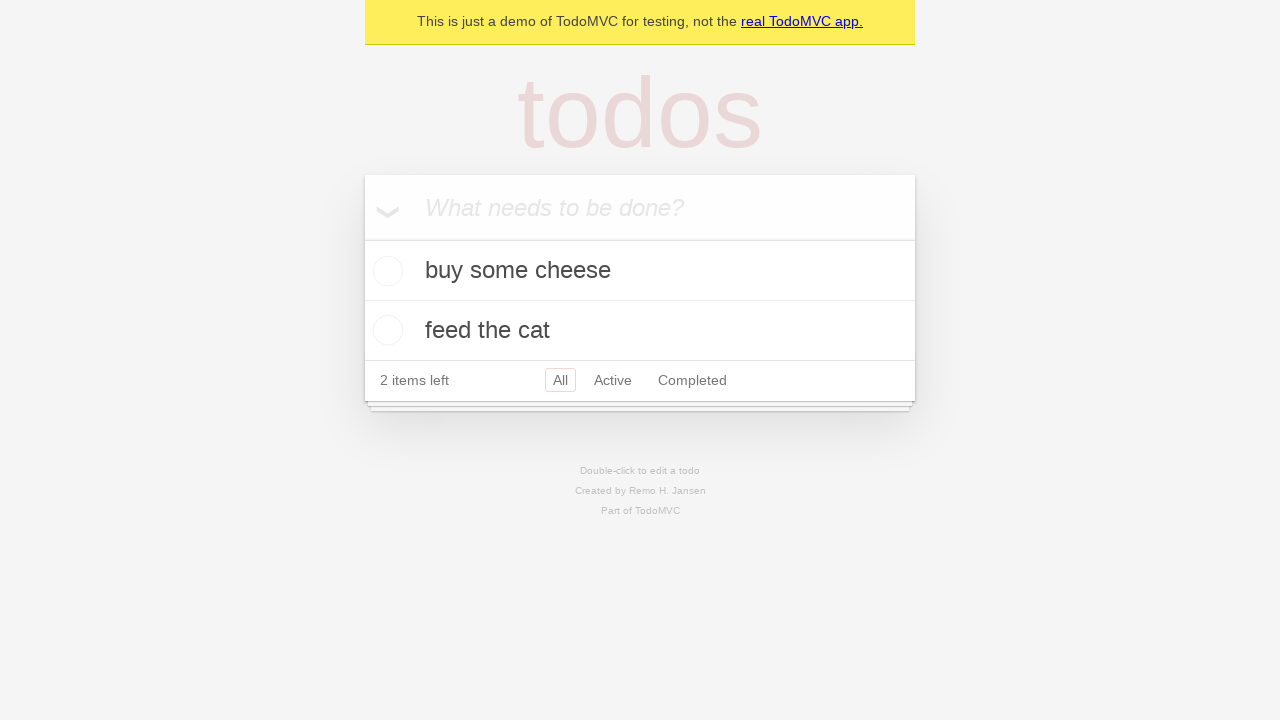

Filled todo input with 'book a doctors appointment' on internal:attr=[placeholder="What needs to be done?"i]
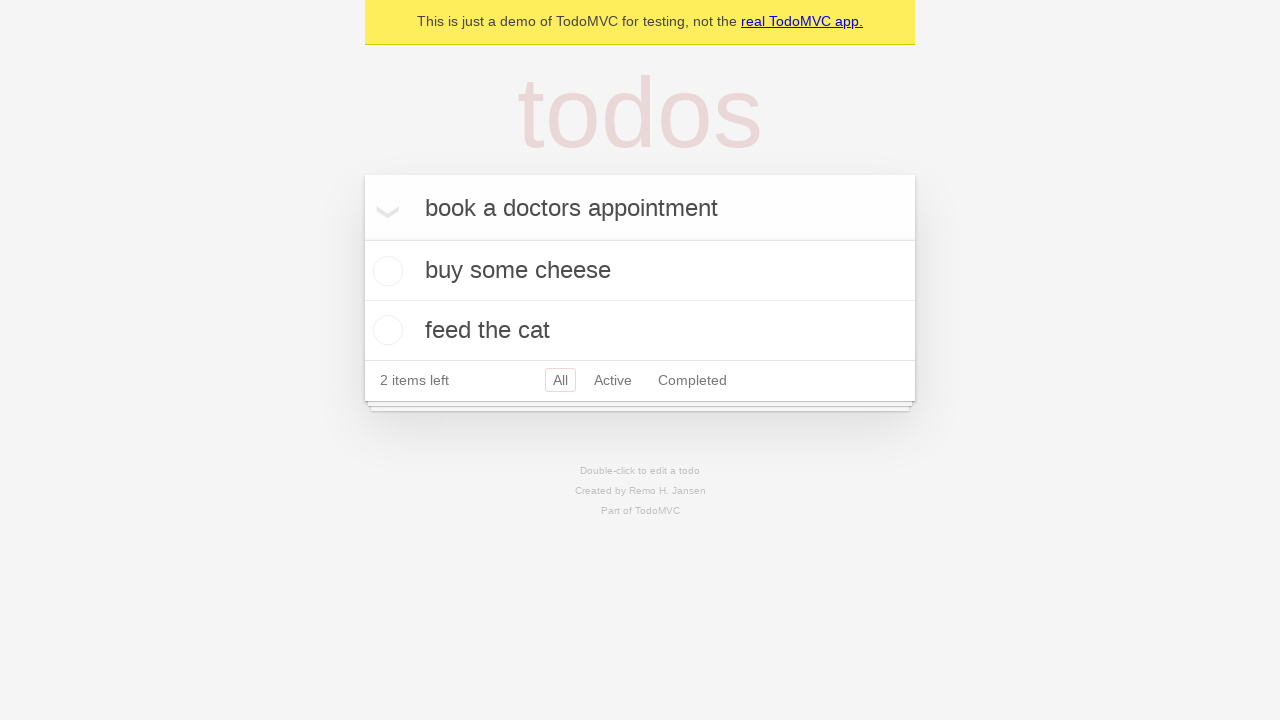

Pressed Enter to add third todo on internal:attr=[placeholder="What needs to be done?"i]
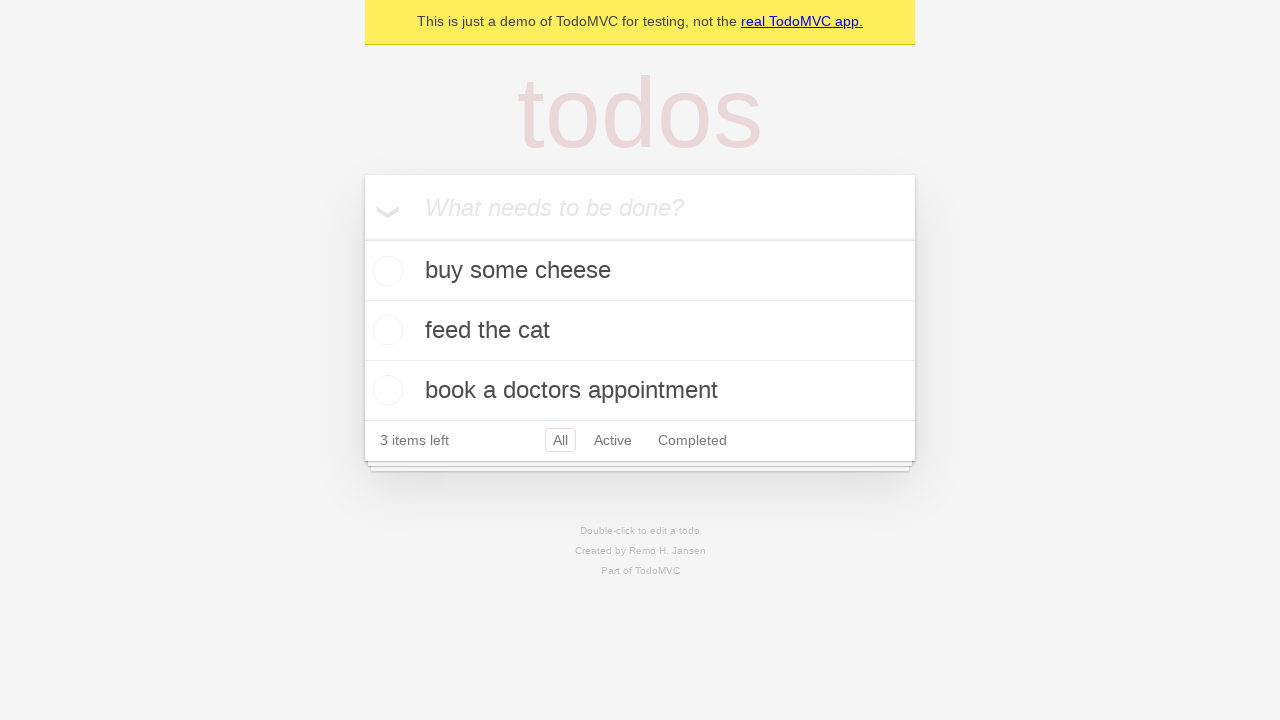

Waited for all 3 todos to be added
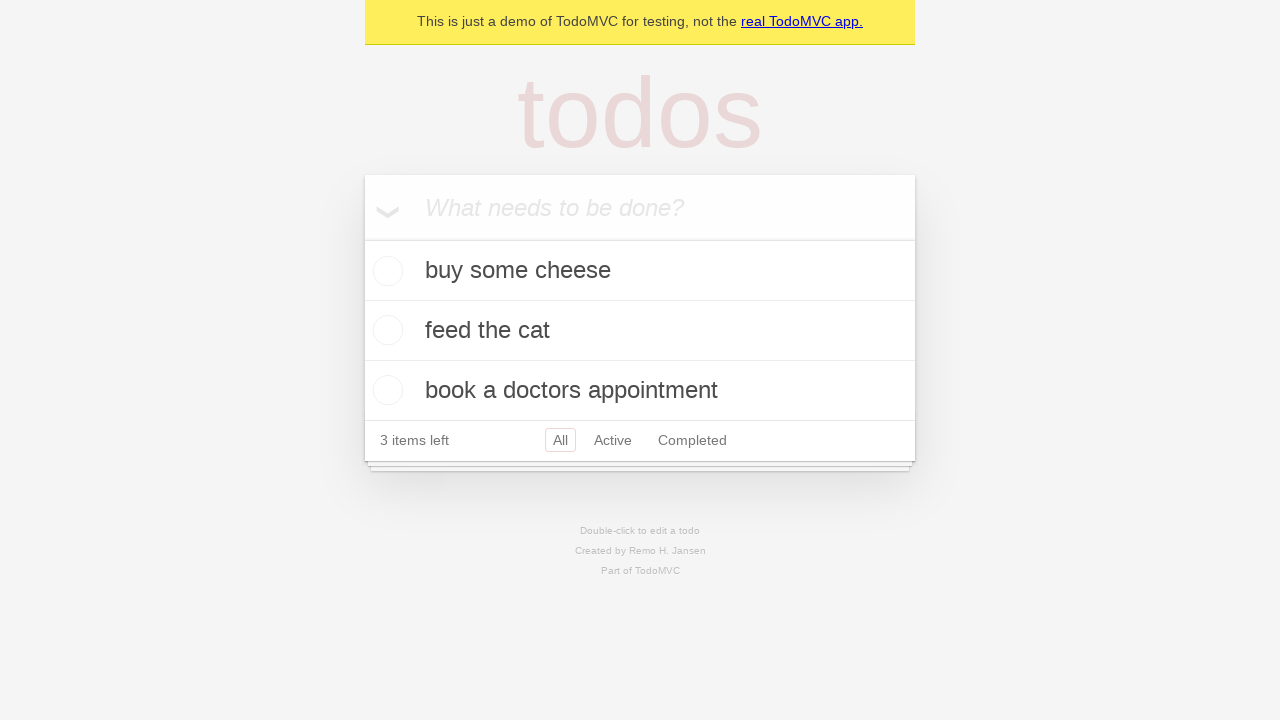

Double-clicked second todo to enter edit mode at (640, 331) on internal:testid=[data-testid="todo-item"s] >> nth=1
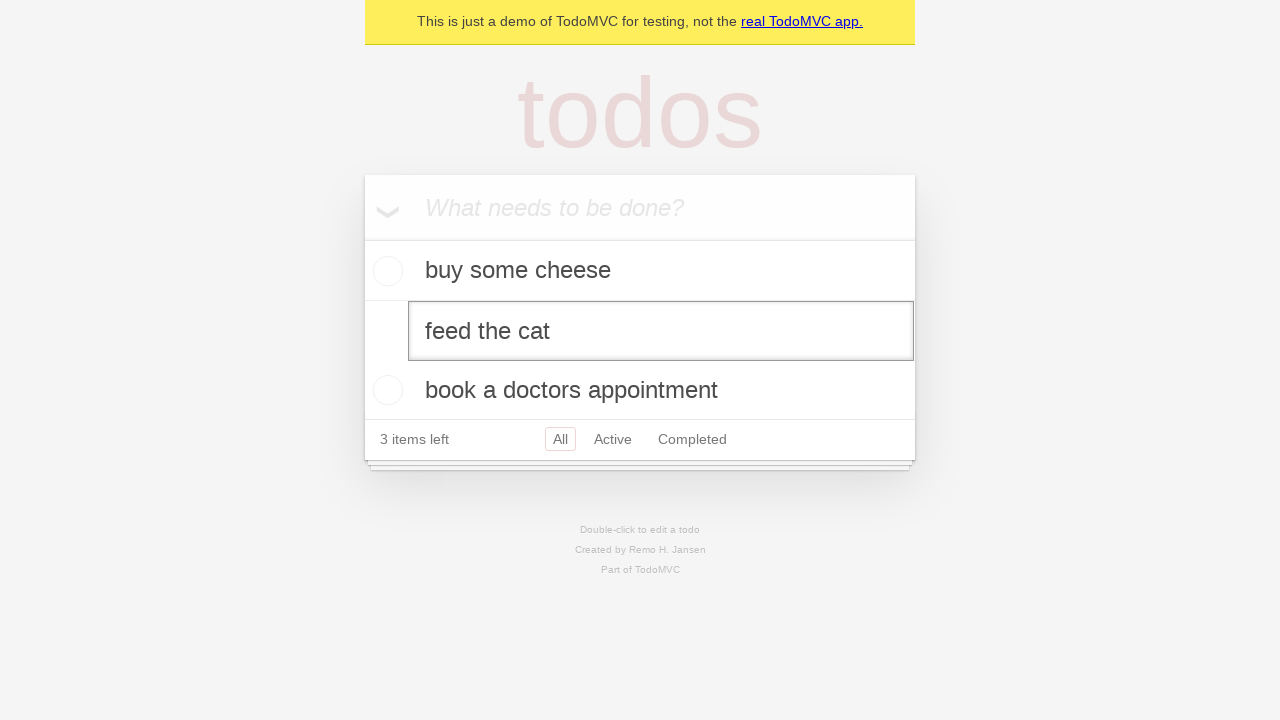

Filled edit field with text containing leading and trailing whitespace on internal:testid=[data-testid="todo-item"s] >> nth=1 >> internal:role=textbox[nam
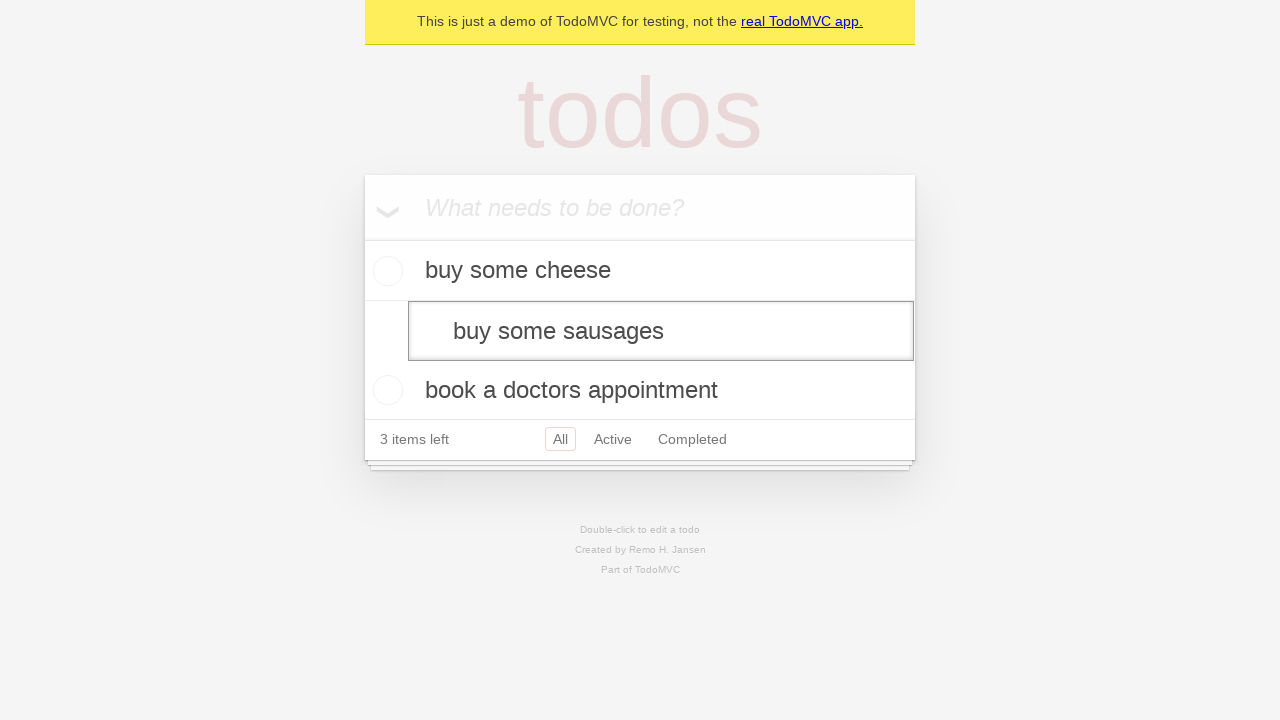

Pressed Enter to save edited todo, verifying whitespace is trimmed on internal:testid=[data-testid="todo-item"s] >> nth=1 >> internal:role=textbox[nam
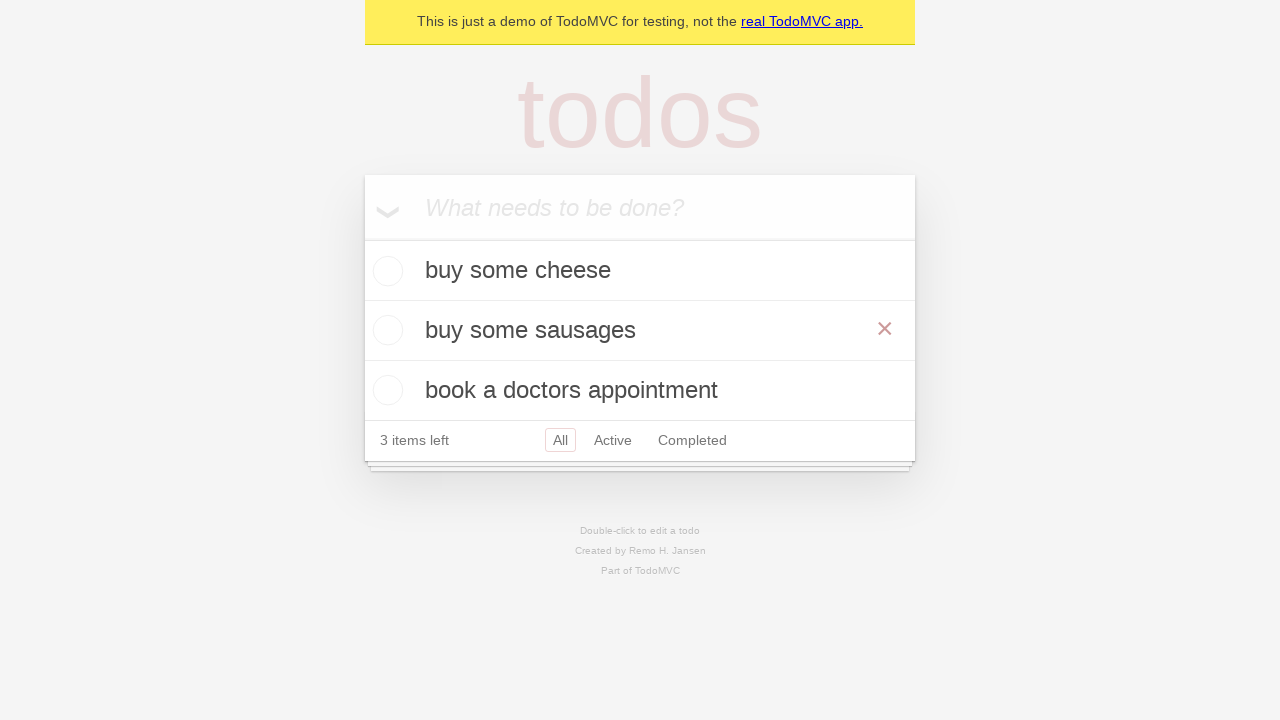

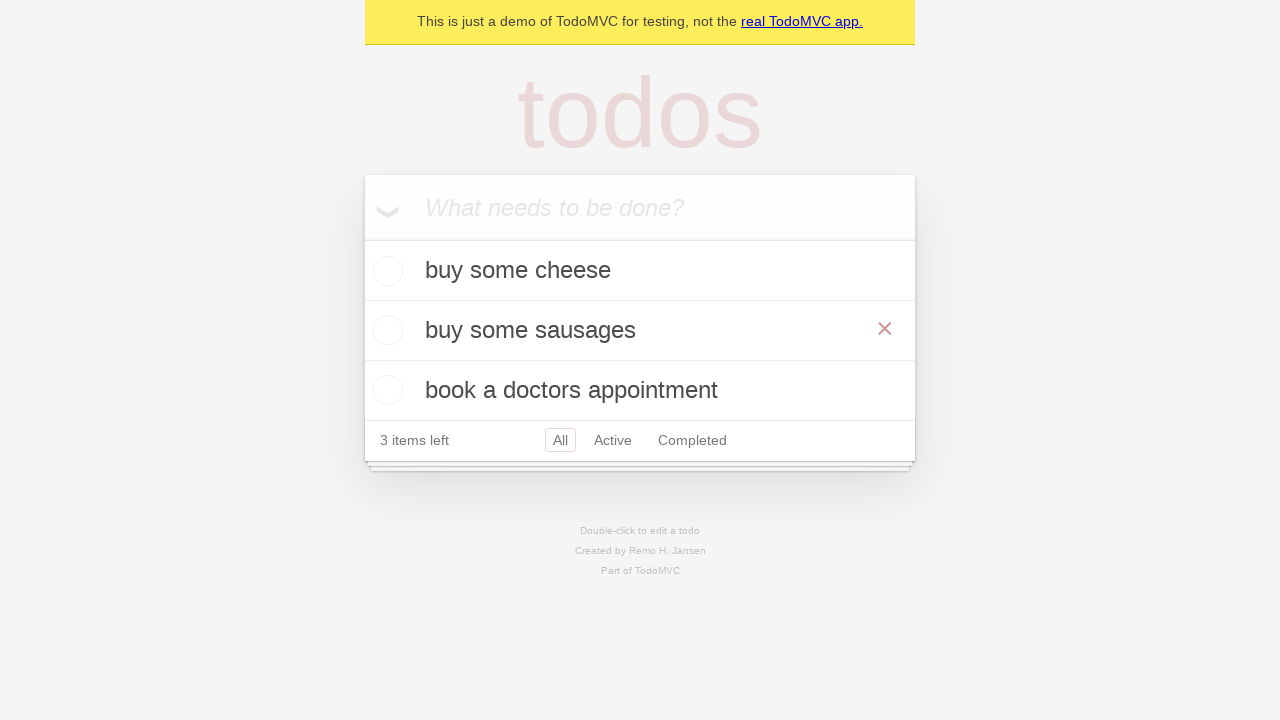